Tests CarMax car search functionality by navigating to the homepage and attempting to search for a Toyota Corolla using various search element selectors (make dropdown, search input, or search button).

Starting URL: https://www.carmax.com/

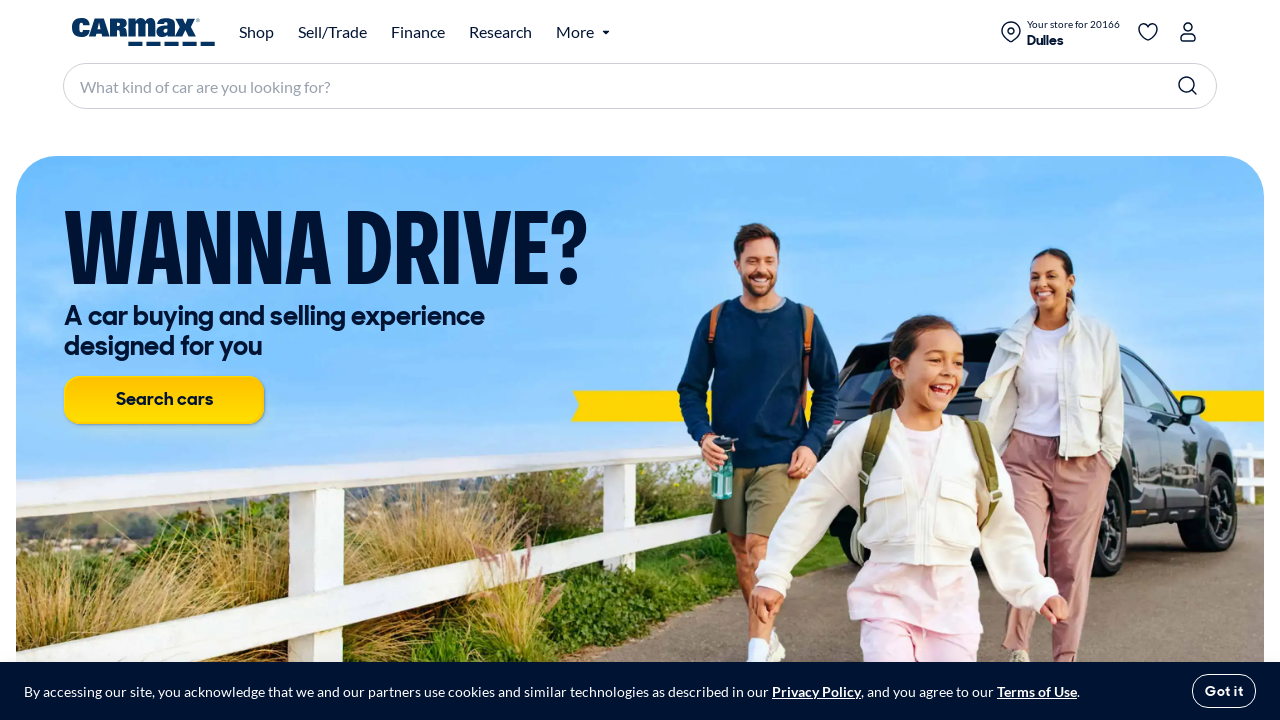

Waited for page to reach networkidle state
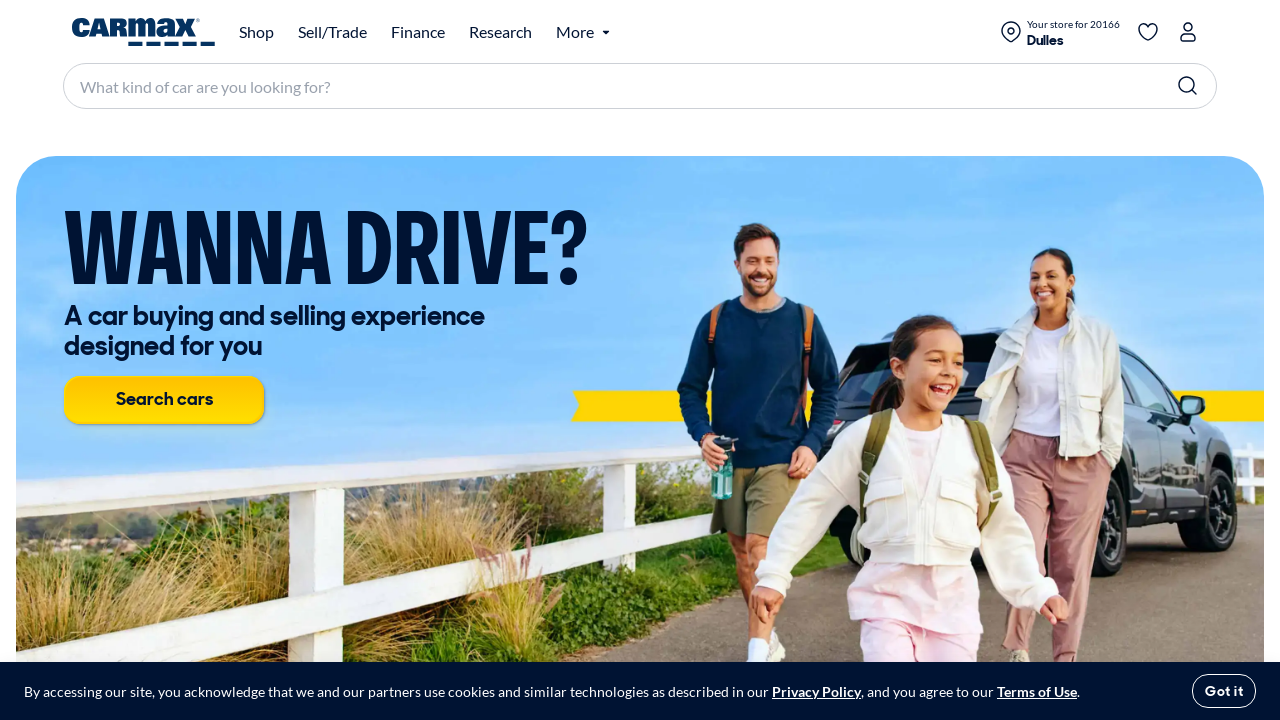

Waited 3 seconds for page elements to render
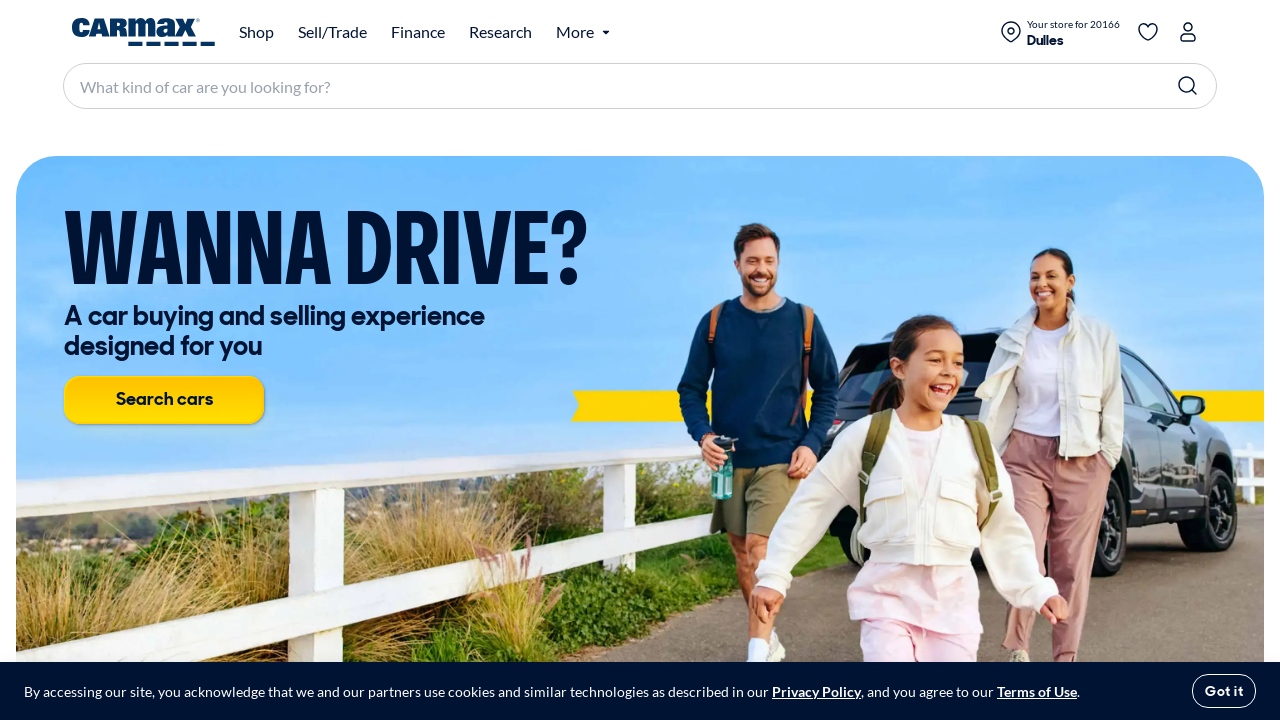

Found search input and filled with 'Toyota Corolla red 2018-2023' using selector: input[name*="search" i]
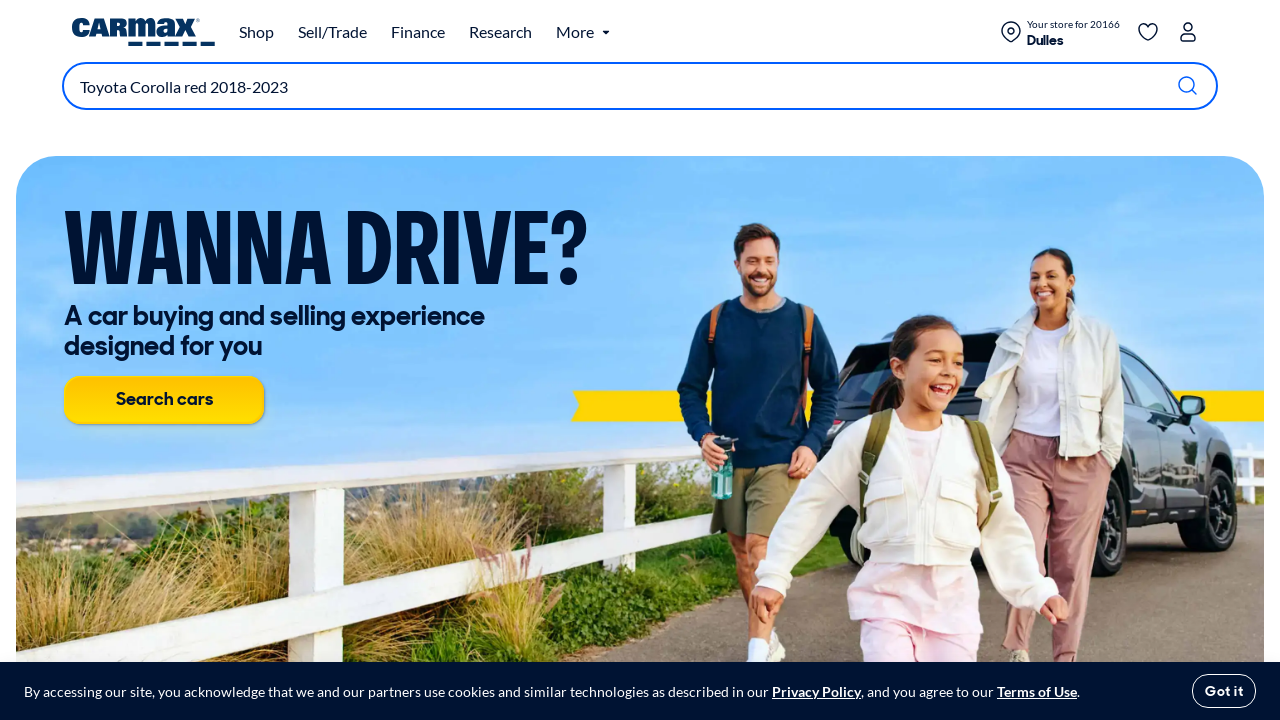

Pressed Enter to submit search query
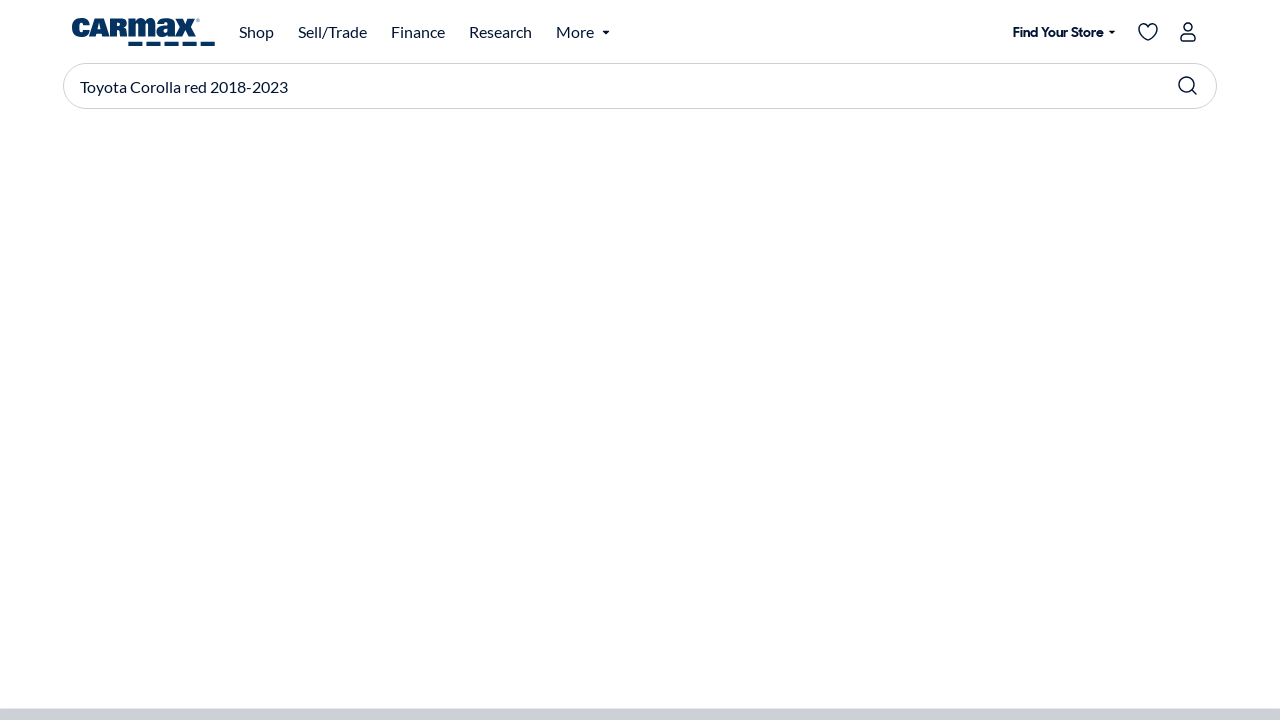

Waited 3 seconds for search results to load
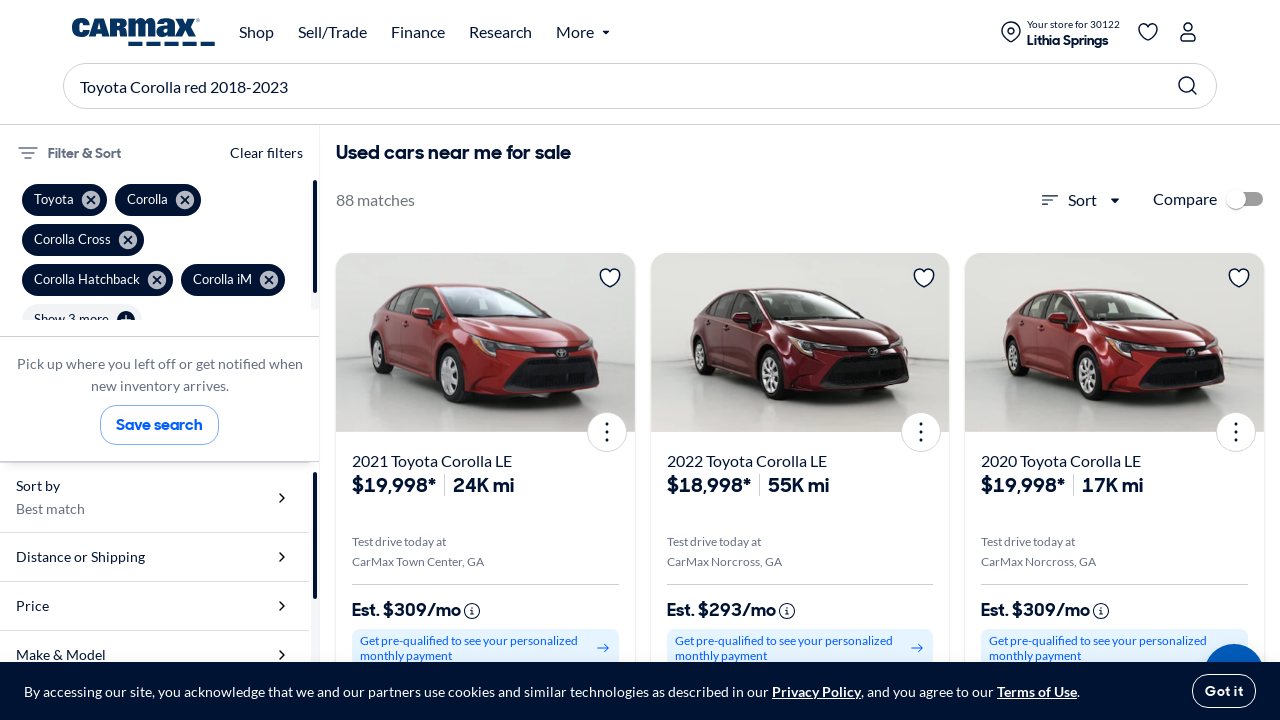

Final wait for page to reach networkidle state after search attempt
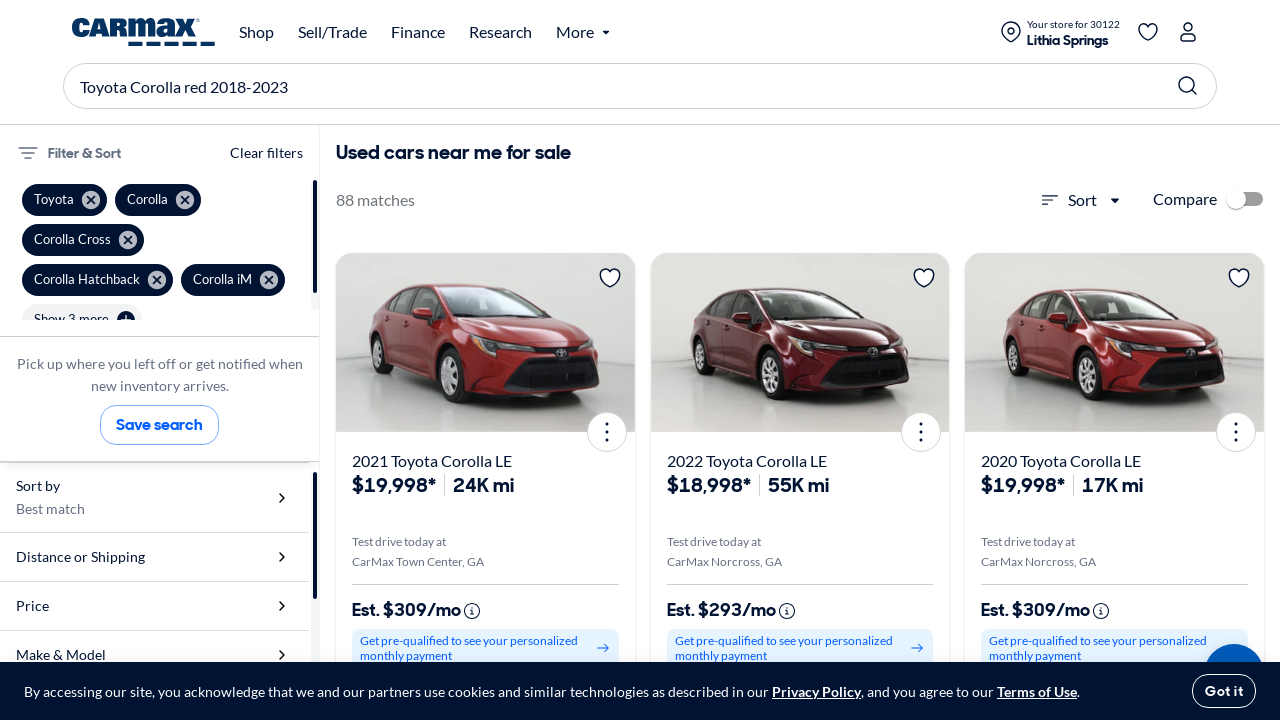

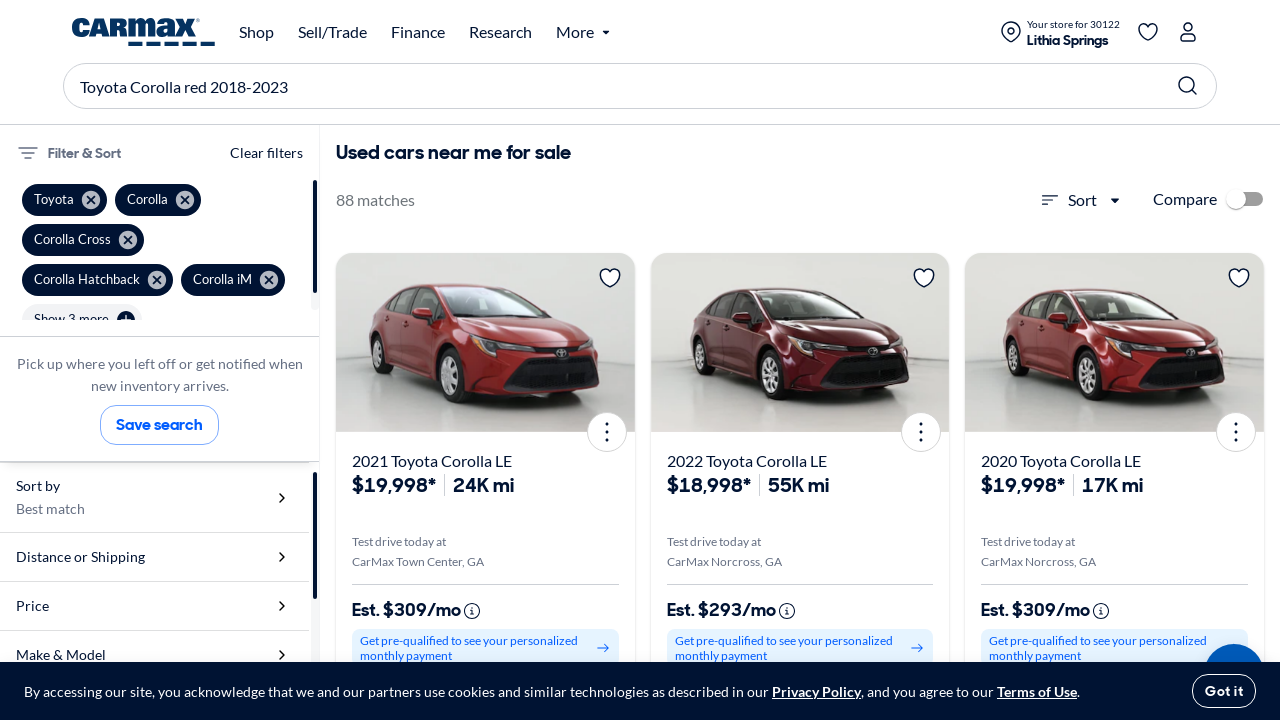